Tests the text input functionality by filling an input box with a new button name, clicking the button, and verifying the button text updates to the entered value.

Starting URL: http://www.uitestingplayground.com/textinput

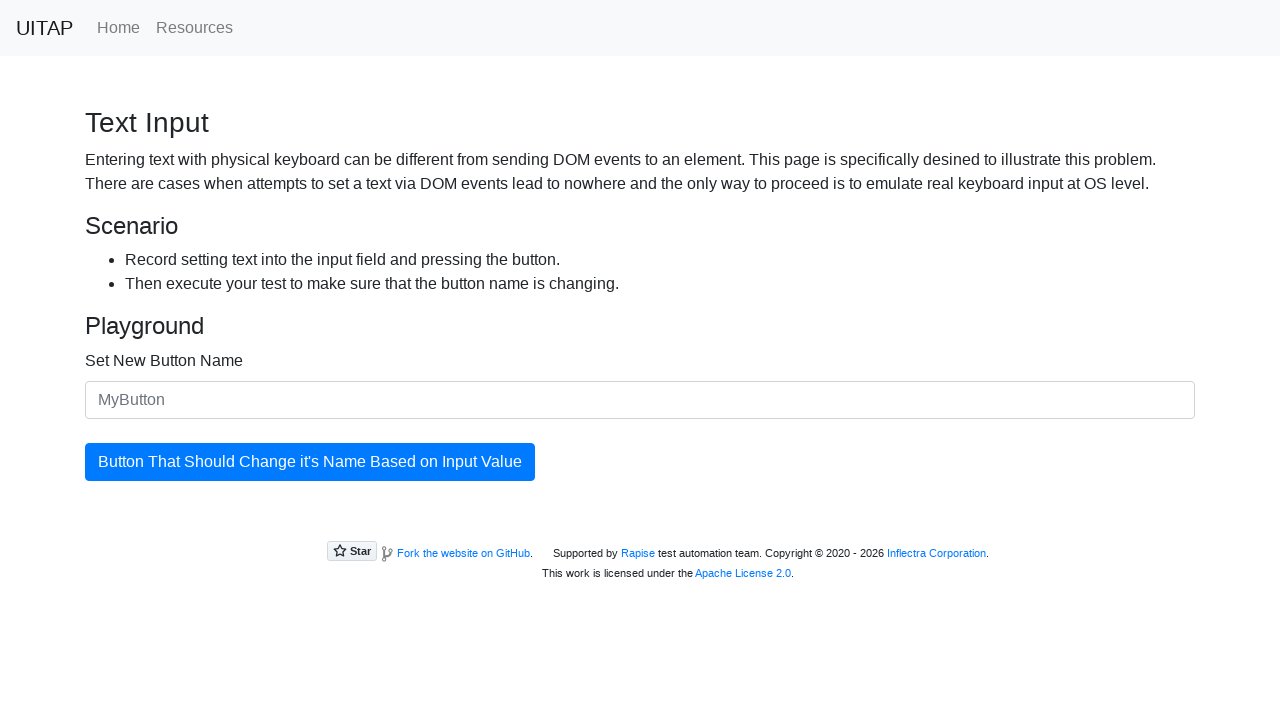

Filled input box with 'The Best Button' on #newButtonName
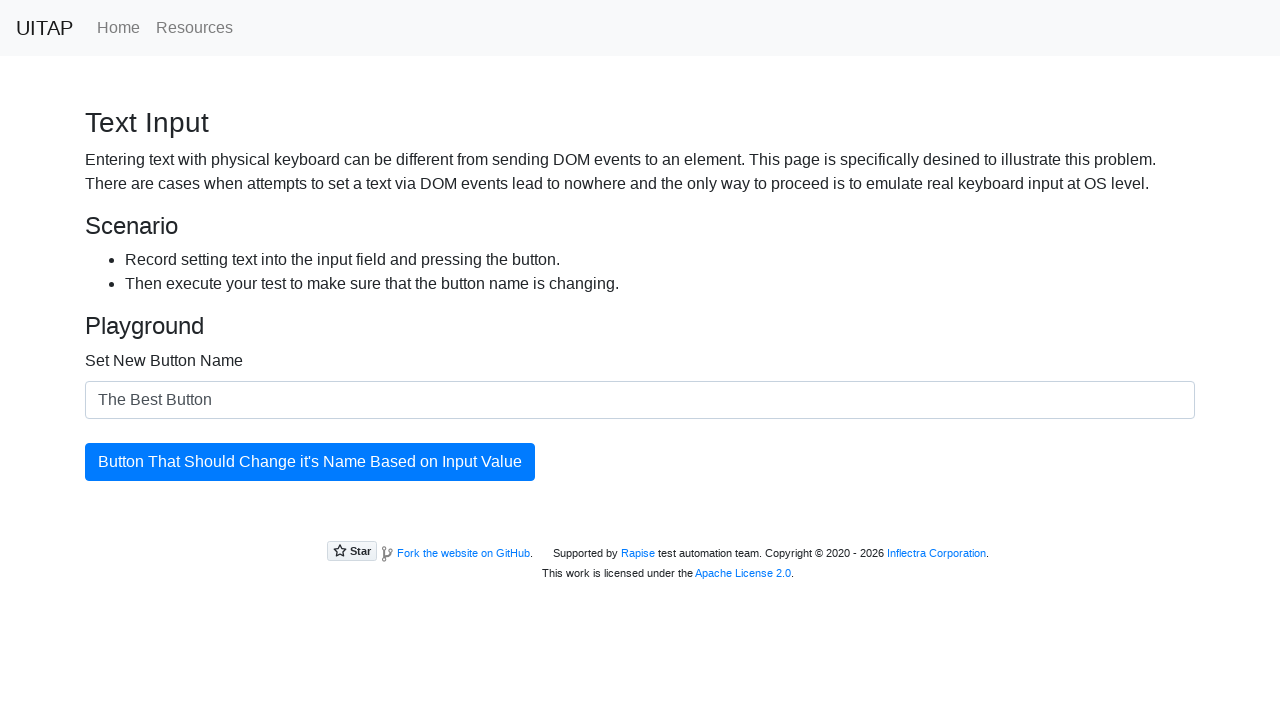

Clicked the updating button at (310, 462) on #updatingButton
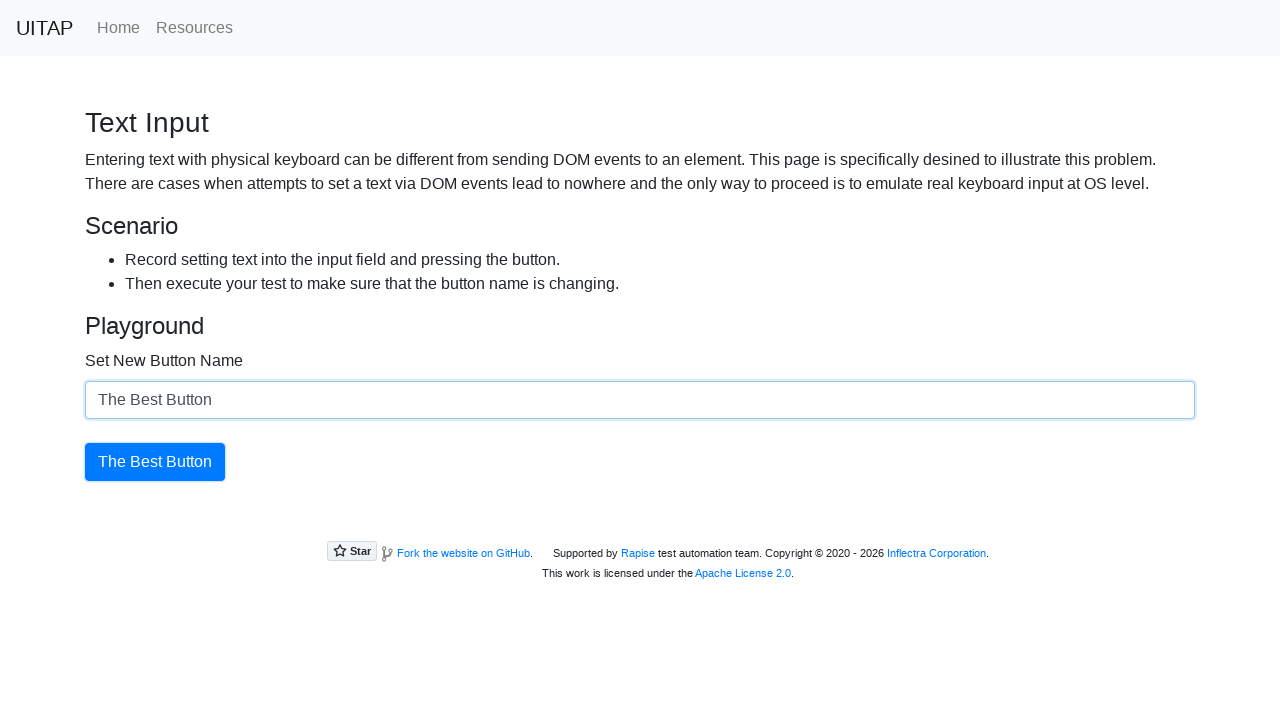

Verified button text updated to 'The Best Button'
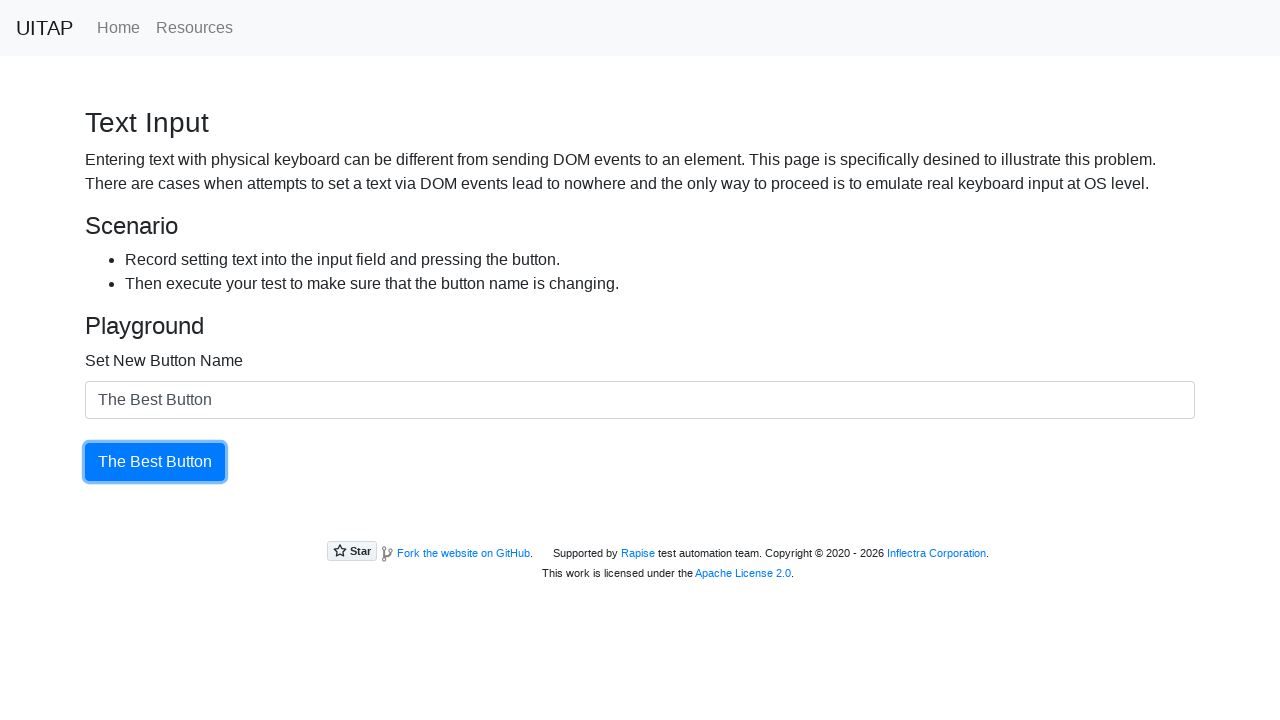

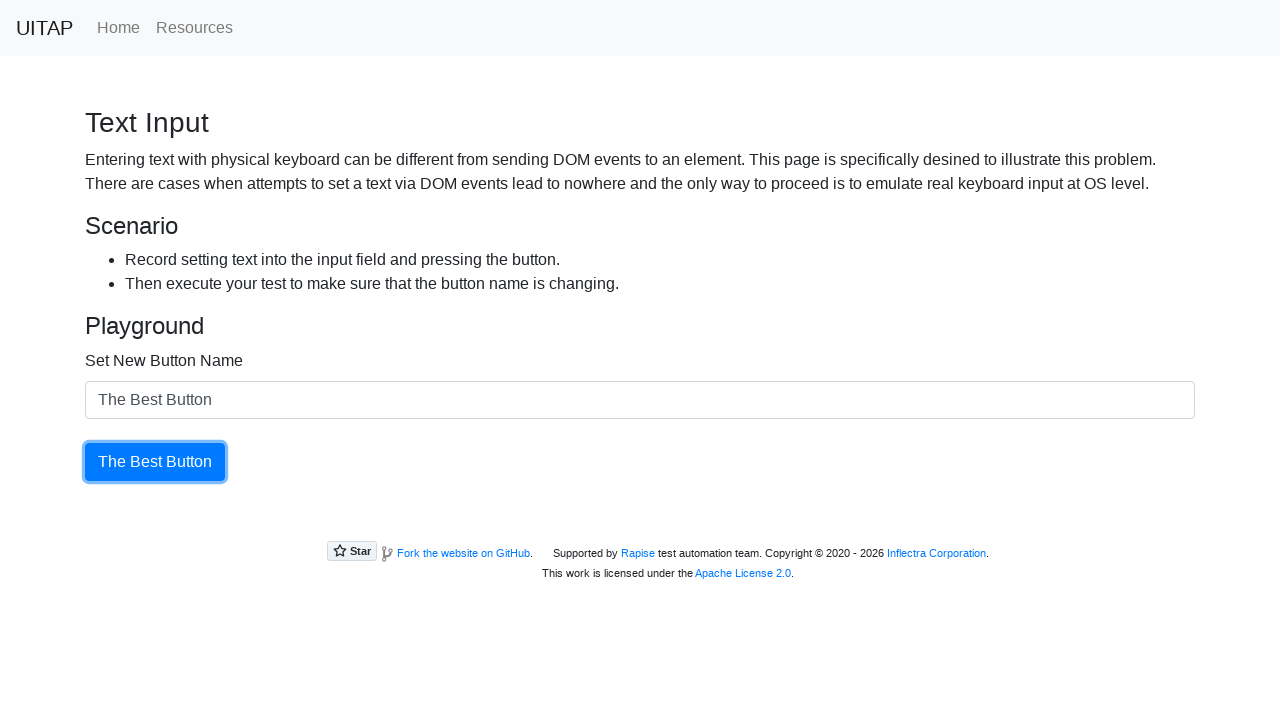